Tests date picker functionality by clicking on the date picker input and selecting a specific date (25) from the calendar widget

Starting URL: https://seleniumpractise.blogspot.com/2016/08/how-to-handle-calendar-in-selenium.html

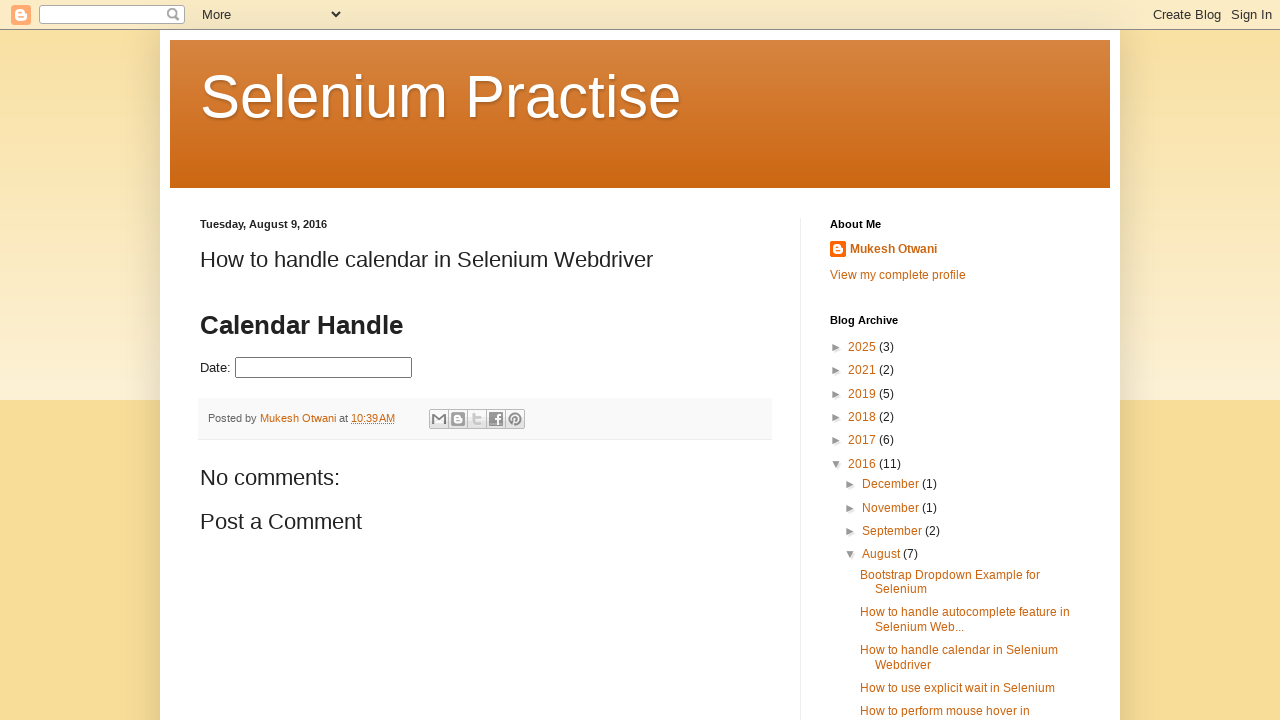

Clicked on date picker input to open calendar widget at (324, 368) on #datepicker
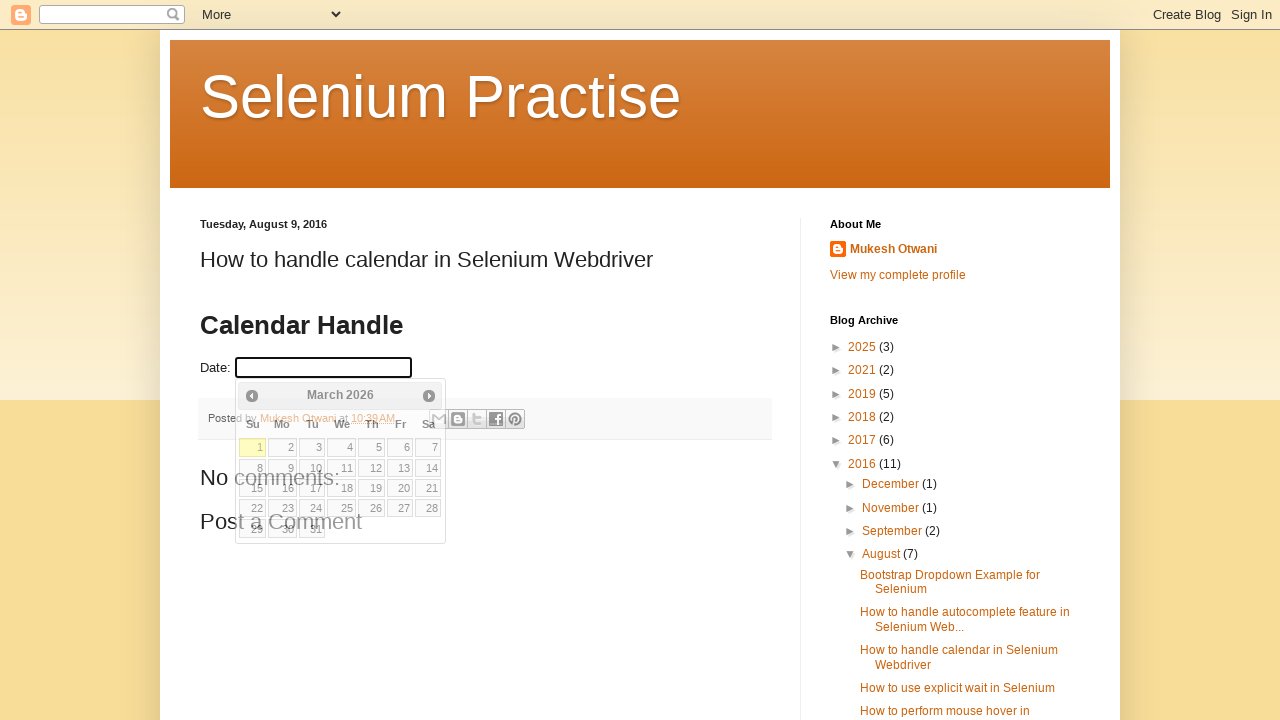

Calendar widget appeared and loaded
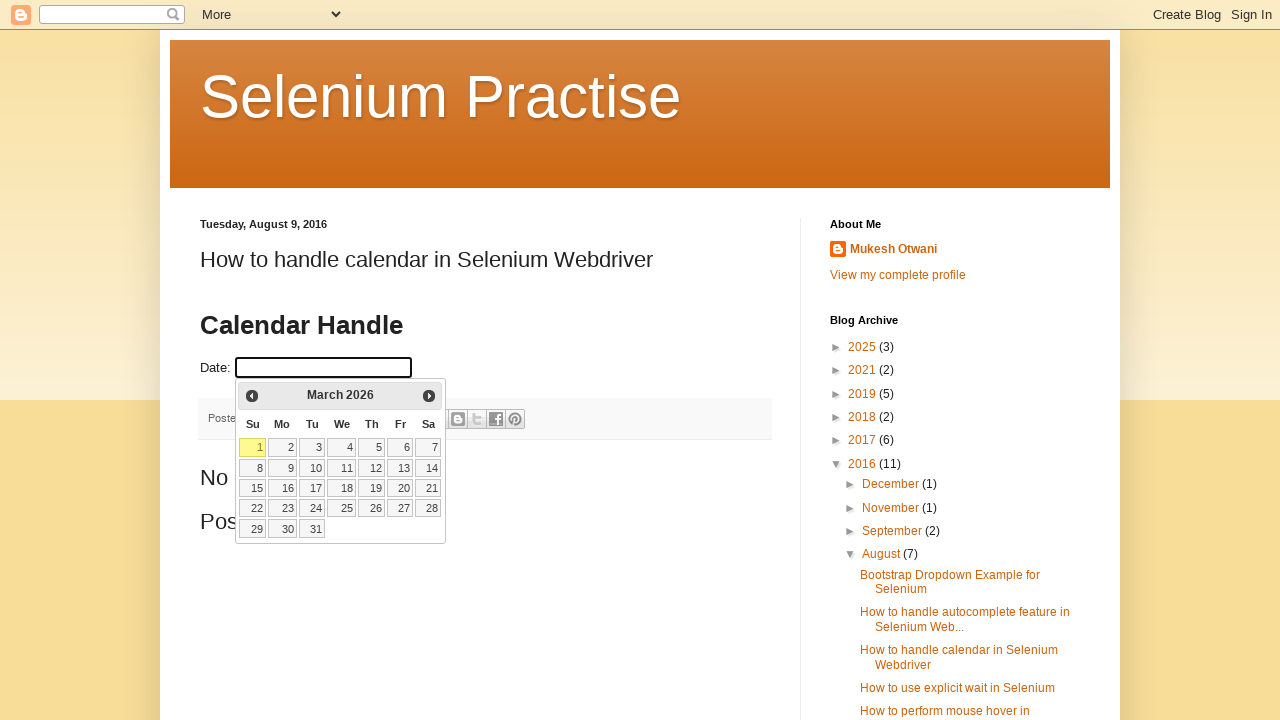

Selected date 25 from the calendar at (342, 508) on xpath=//table[@class='ui-datepicker-calendar']//a[text()='25']
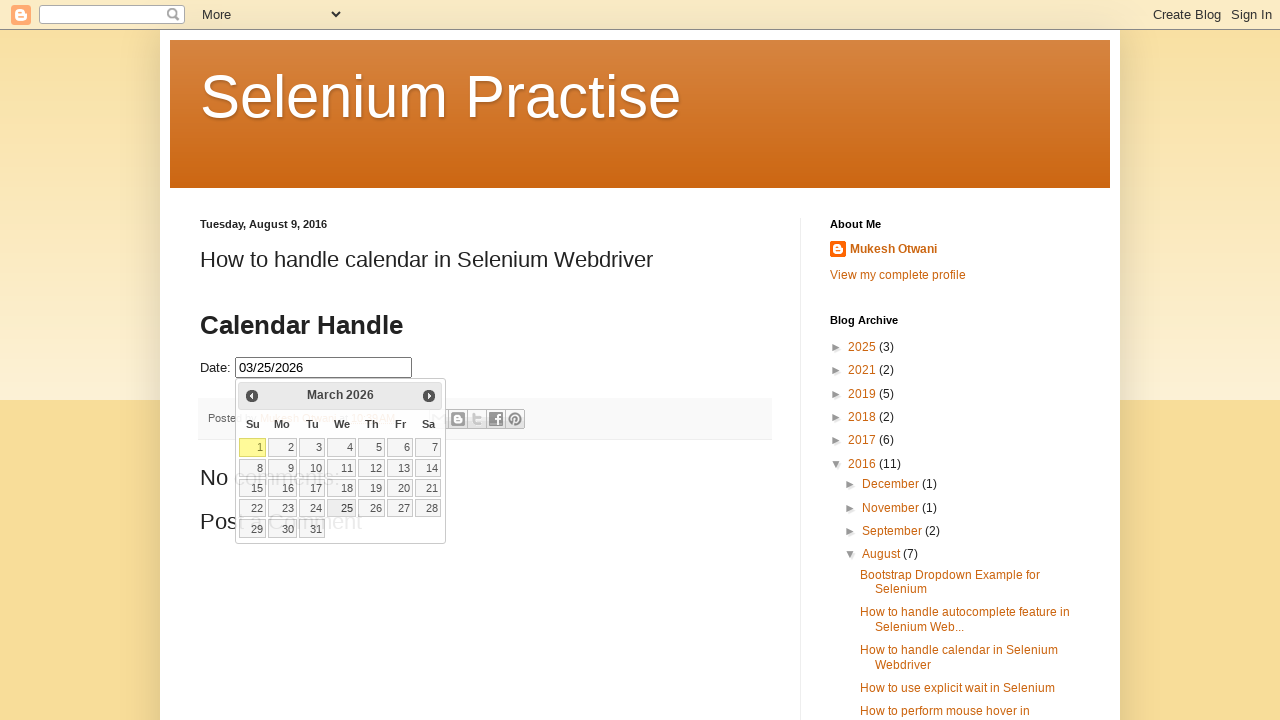

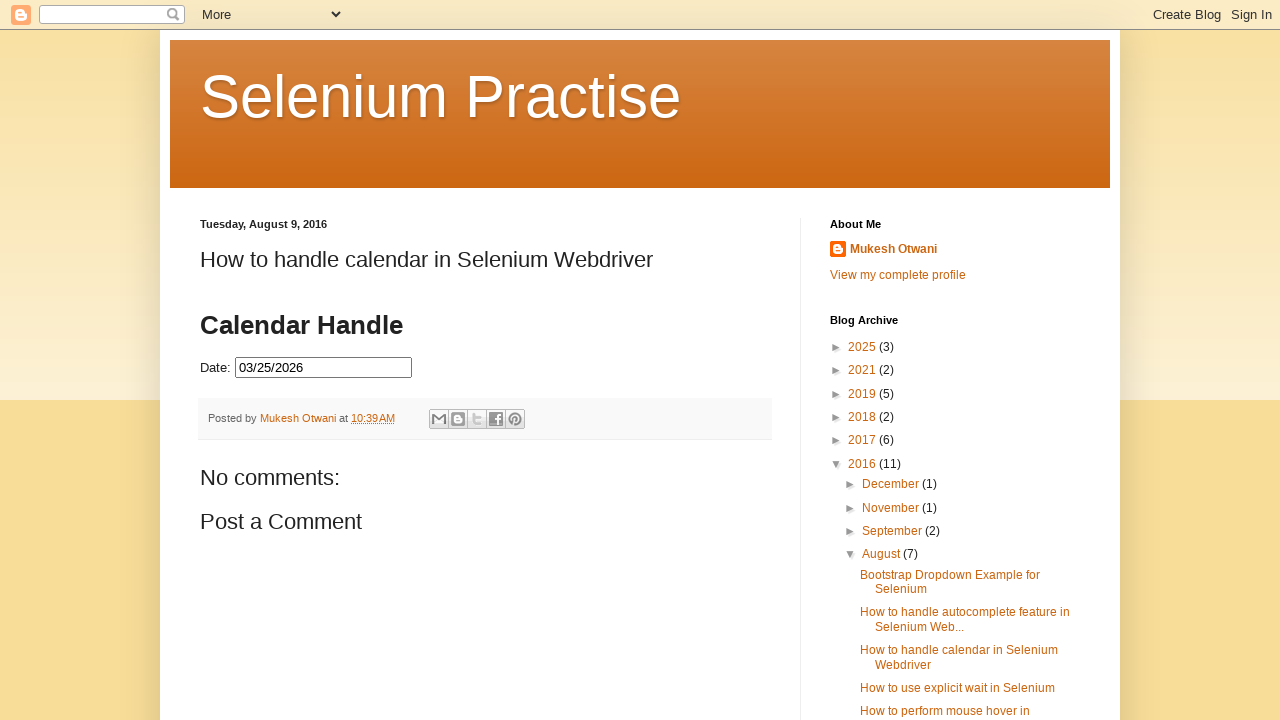